Tests browser window management by maximizing, going fullscreen, and setting custom window size and position

Starting URL: https://www.testotomasyonu.com

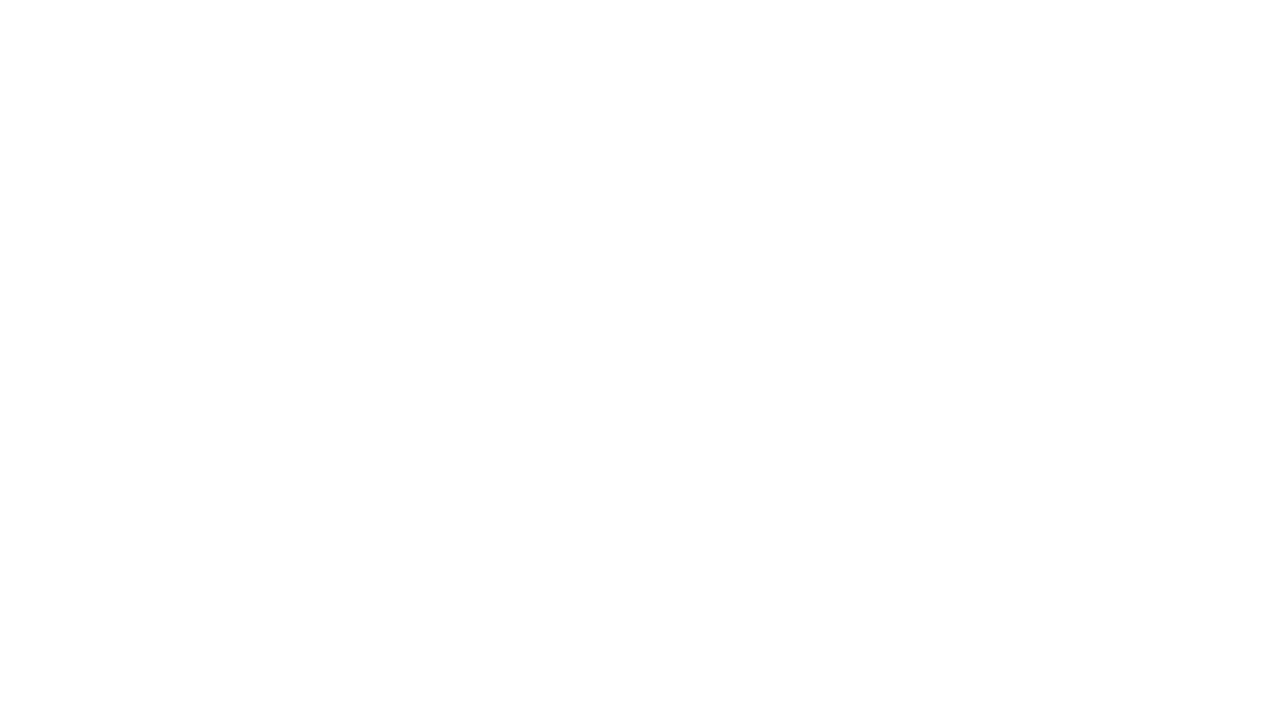

Set viewport size to 1920x1080 (maximized)
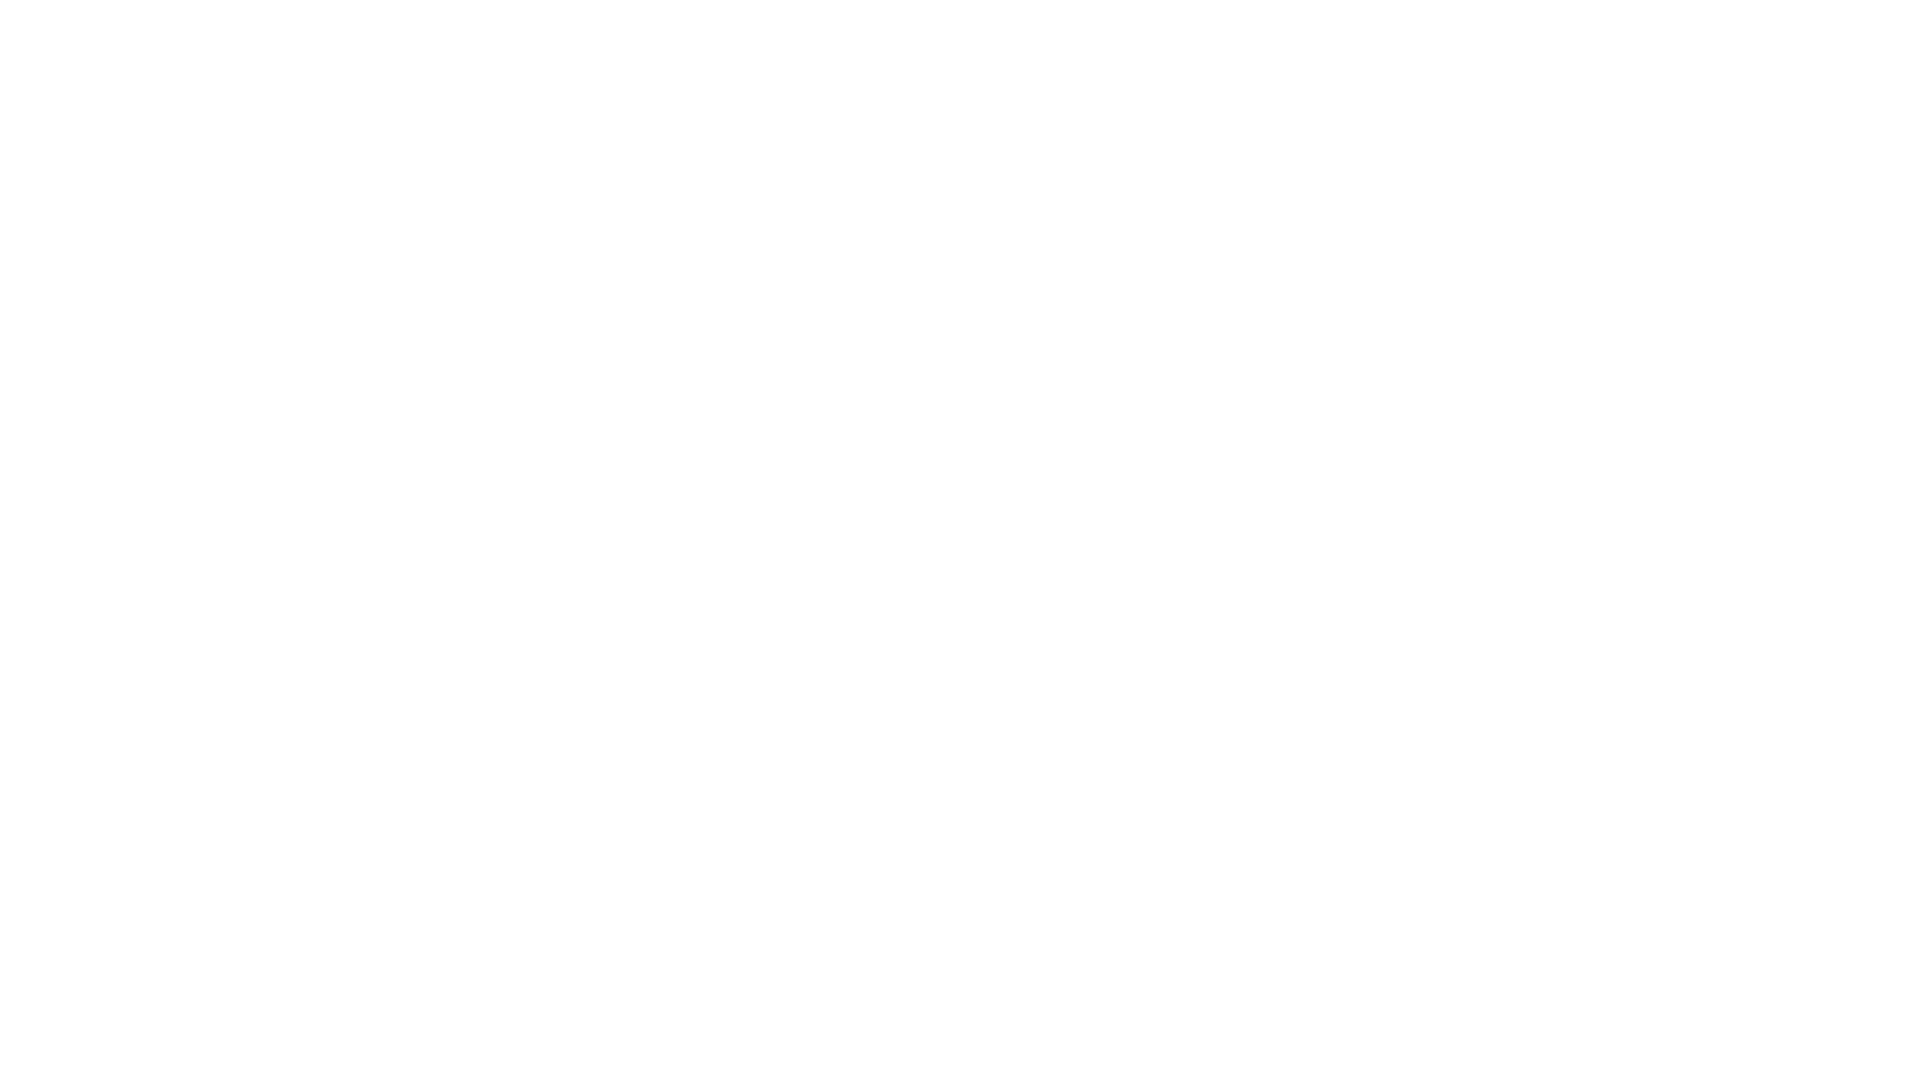

Waited 1 second for viewport adjustment
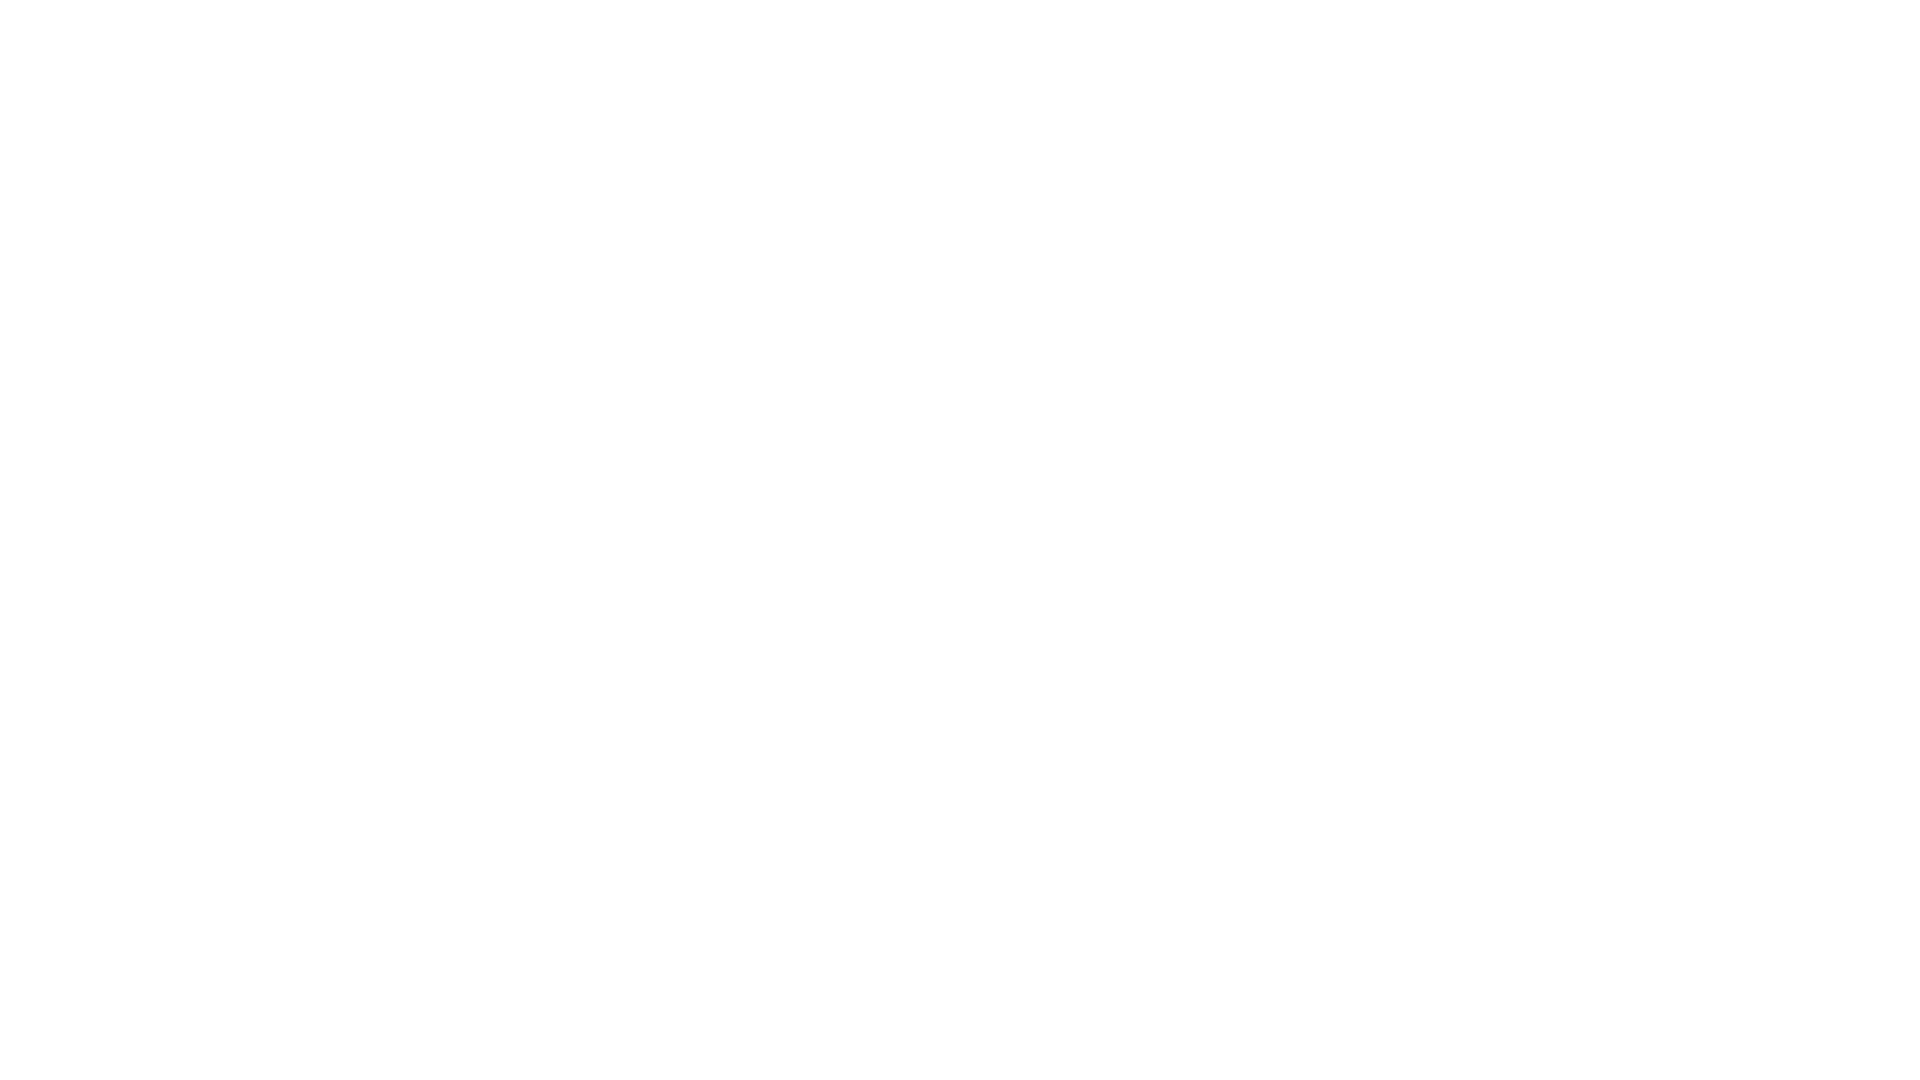

Set viewport size to 500x500 (custom)
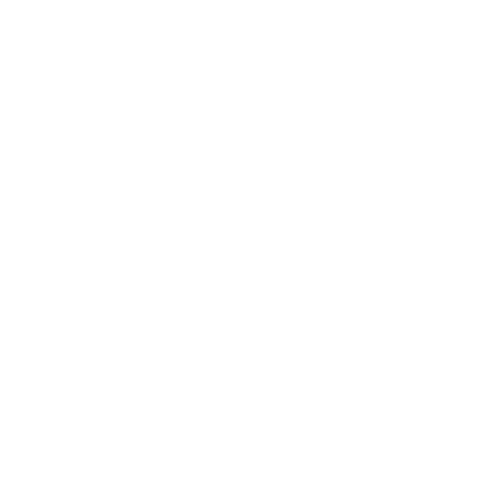

Waited 2 seconds to observe viewport changes
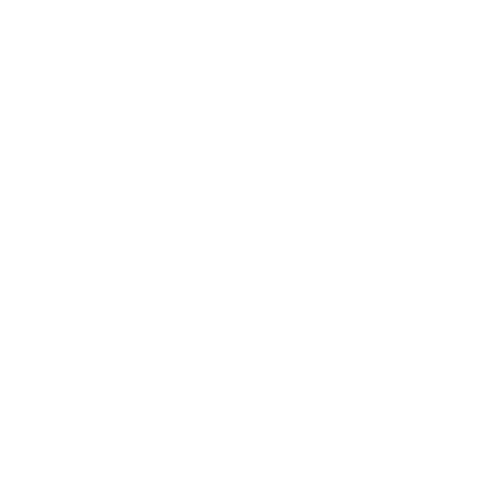

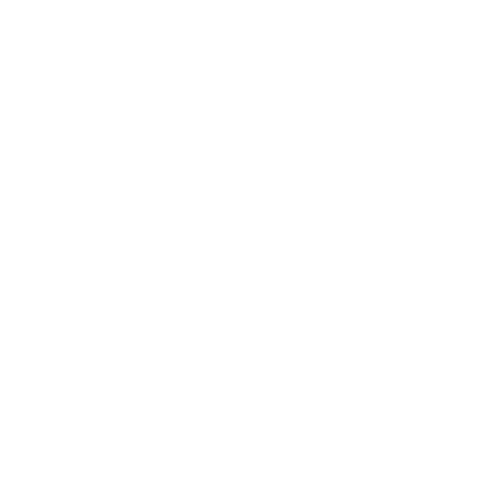